Tests Python.org website by searching for "python" in the search box and verifying results are displayed

Starting URL: http://www.python.org

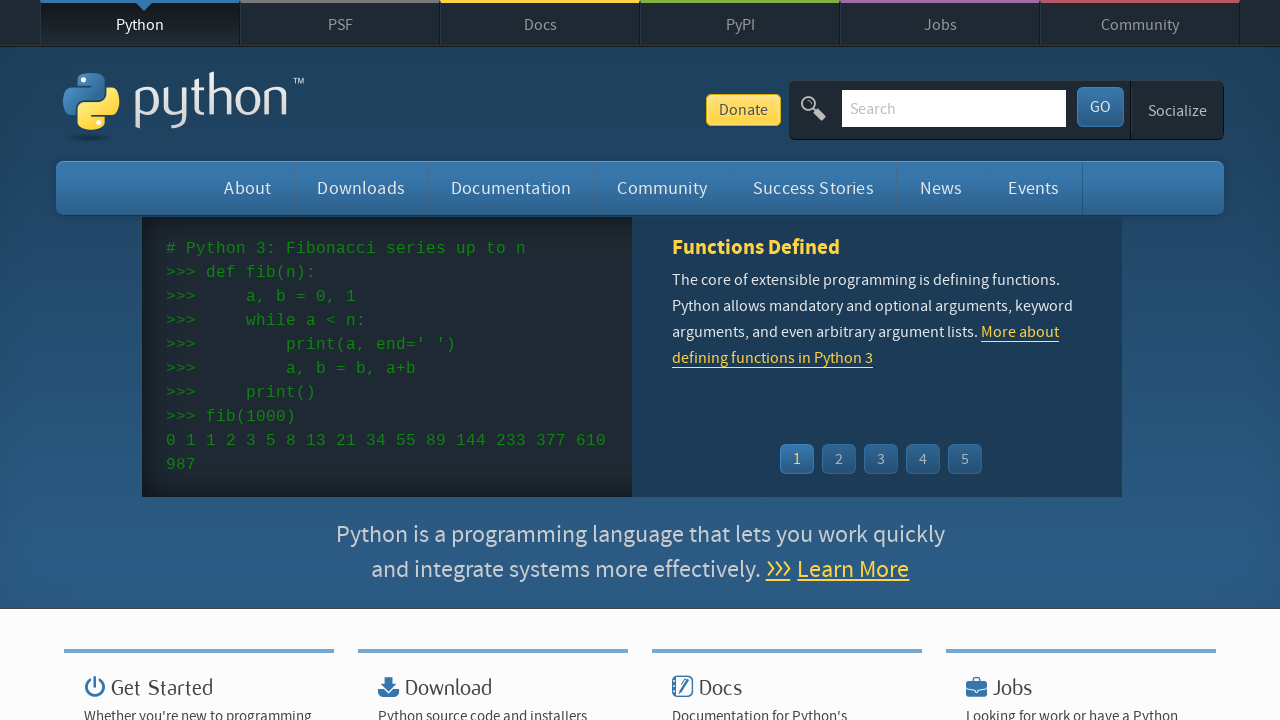

Located search input field by name 'q'
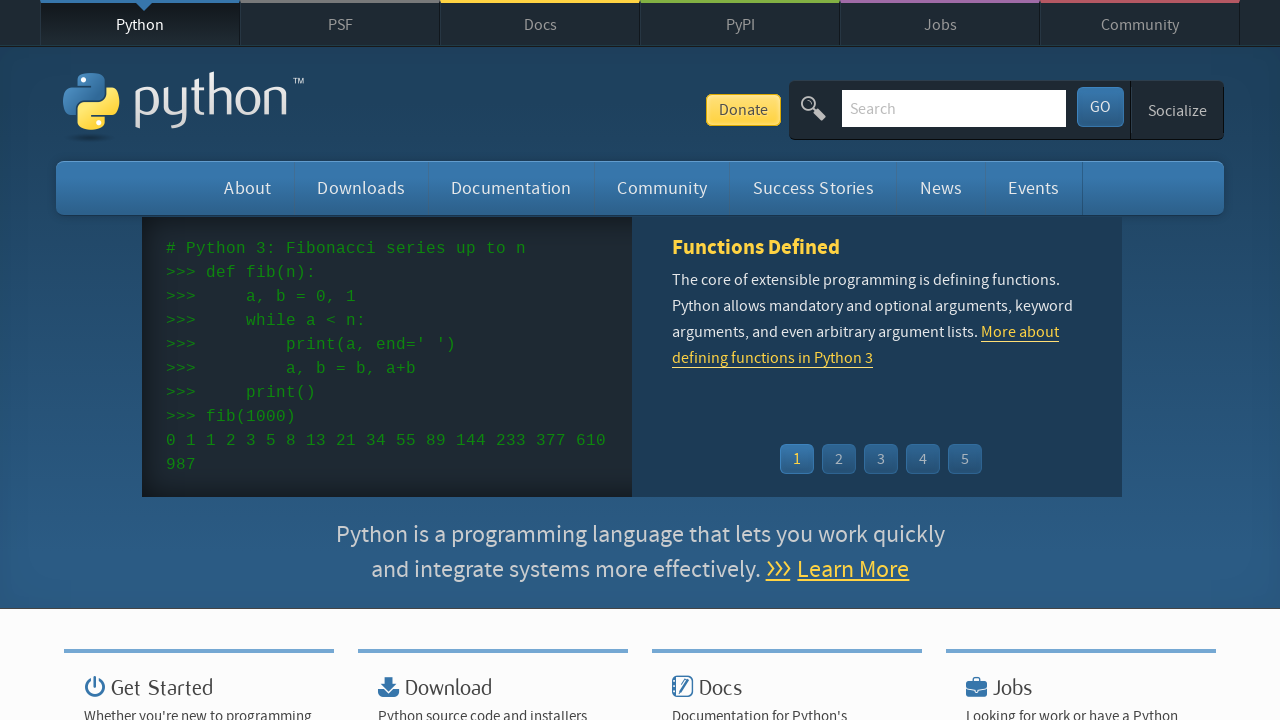

Cleared search input field on input[name='q']
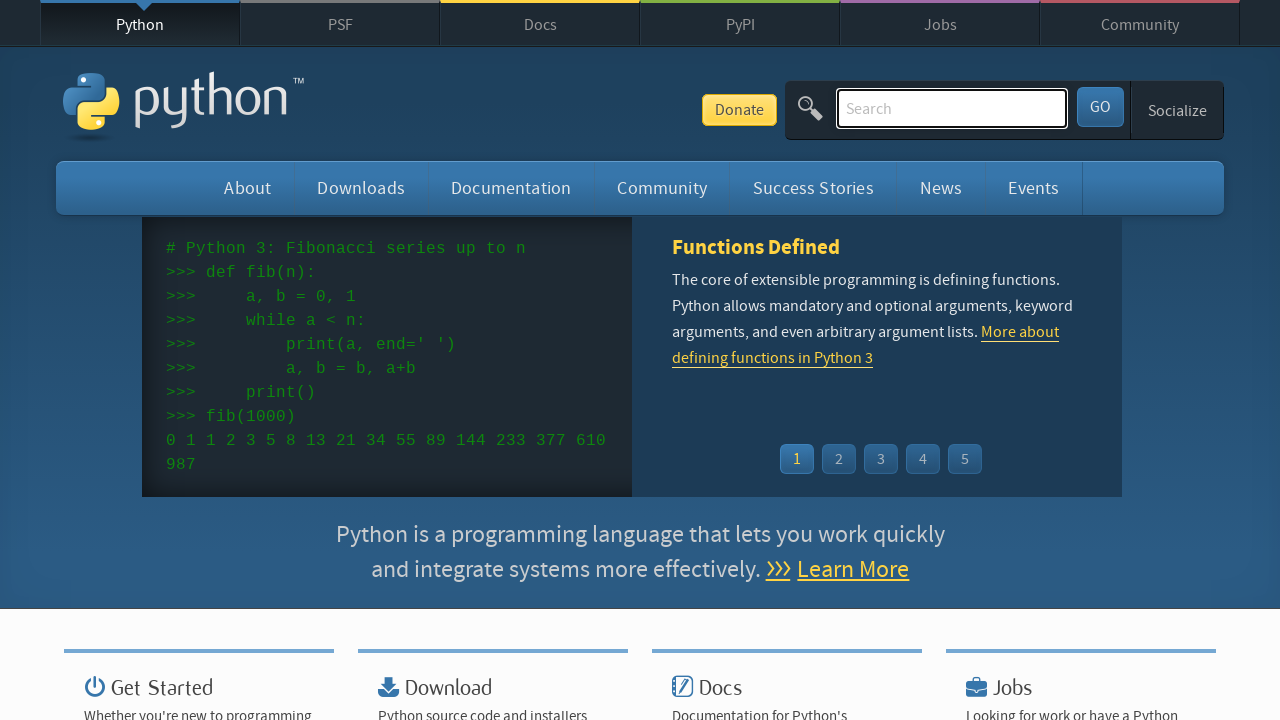

Filled search field with 'python' on input[name='q']
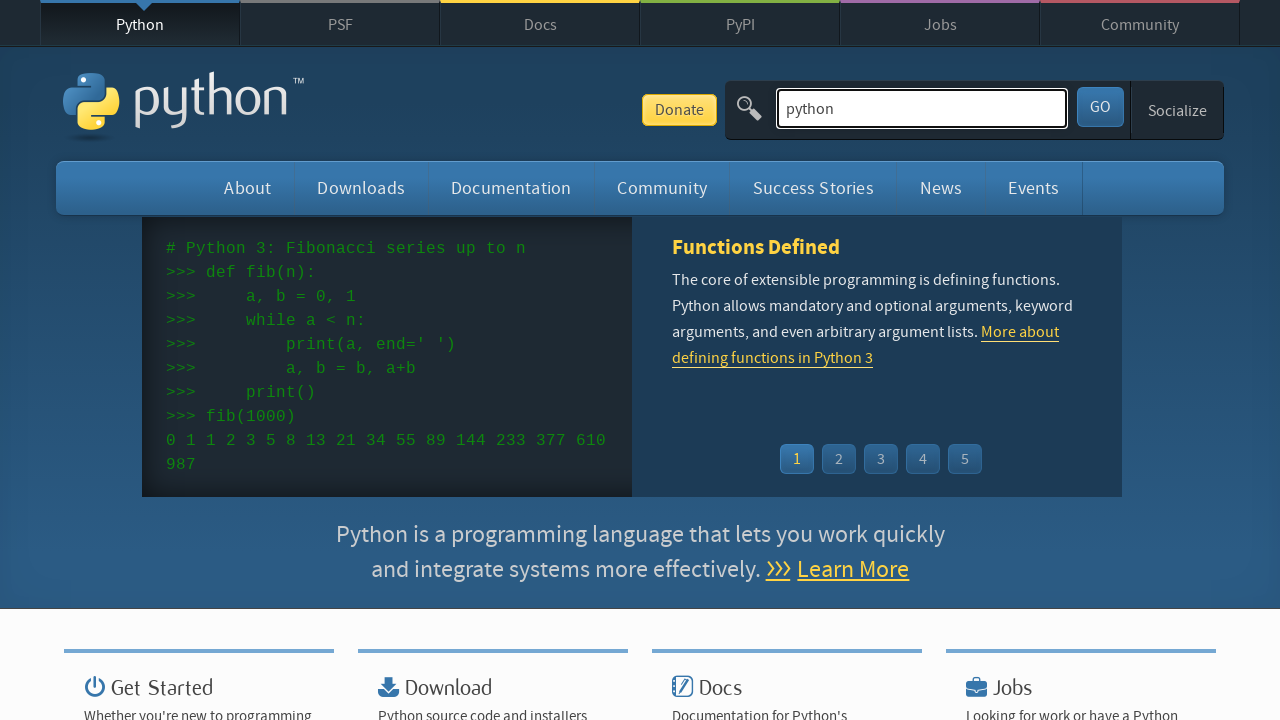

Pressed Enter to submit search on input[name='q']
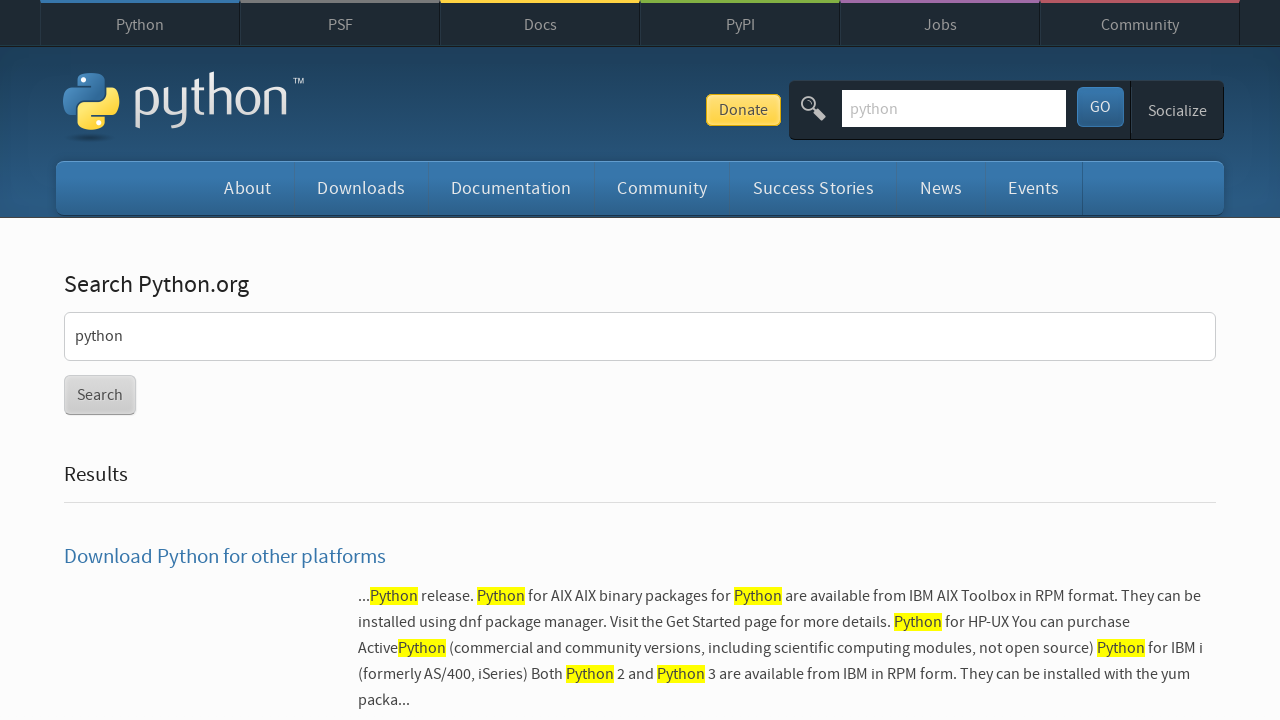

Waited for page to reach network idle state
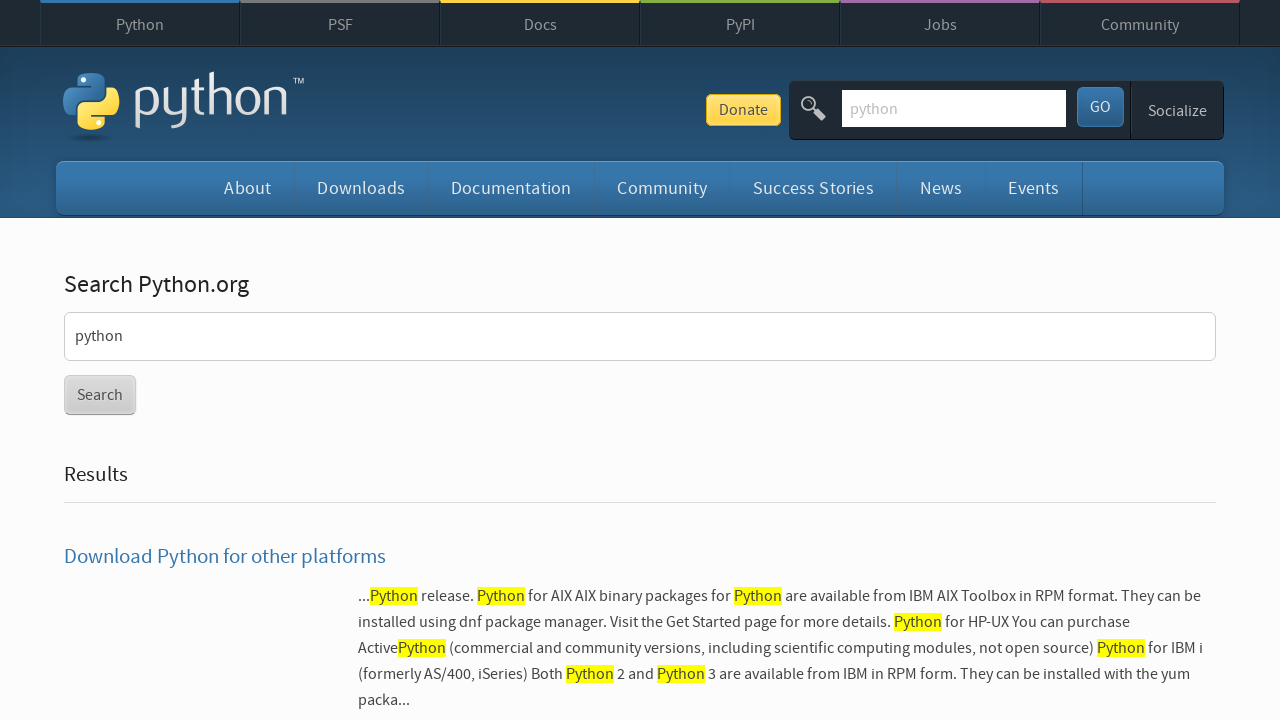

Verified search results are displayed and no 'No results found' message present
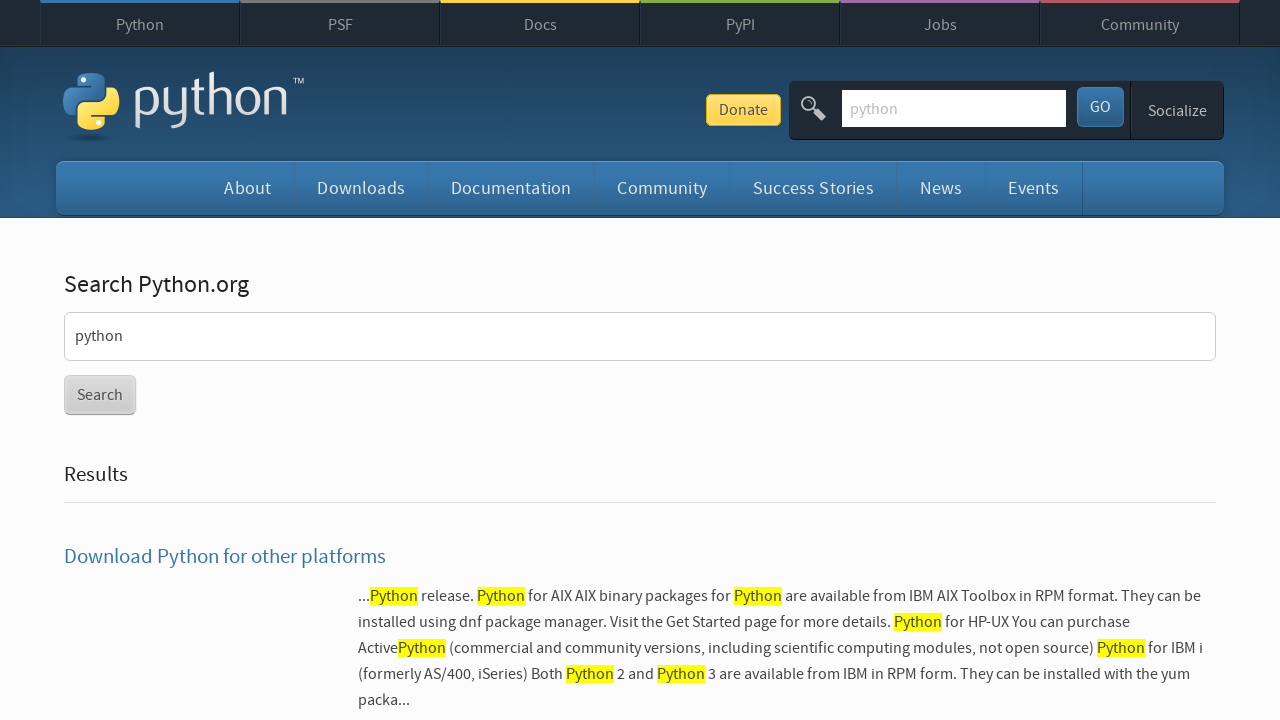

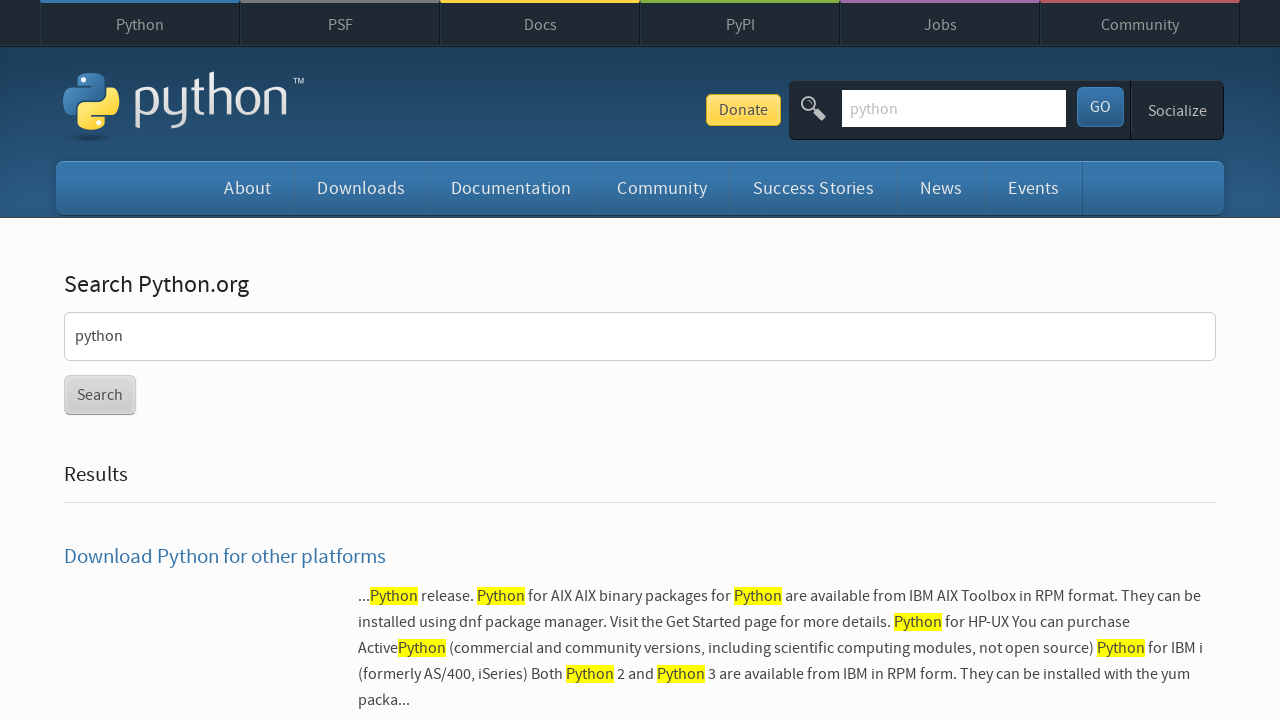